Tests tab switching functionality on a demo page by clicking the "Origin" tab and verifying the tab content is accessible

Starting URL: https://demoqa.com/tabs

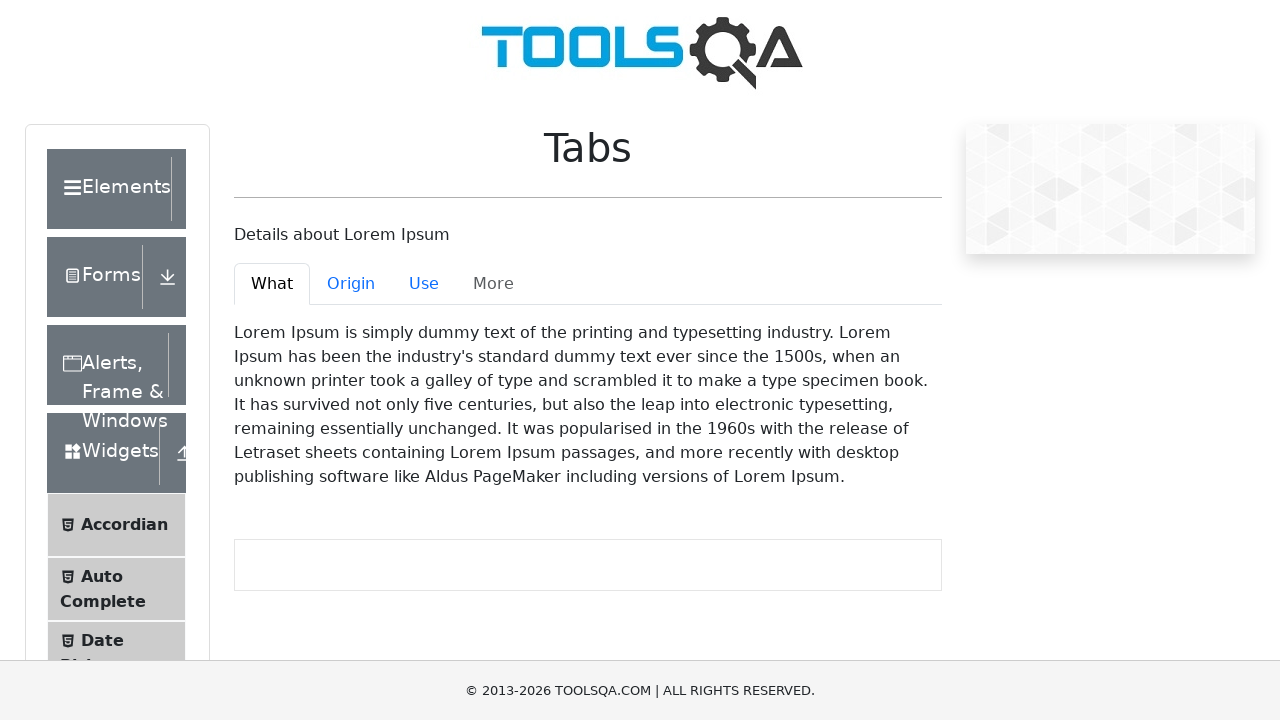

Clicked the 'Origin' tab at (351, 284) on #demo-tab-origin
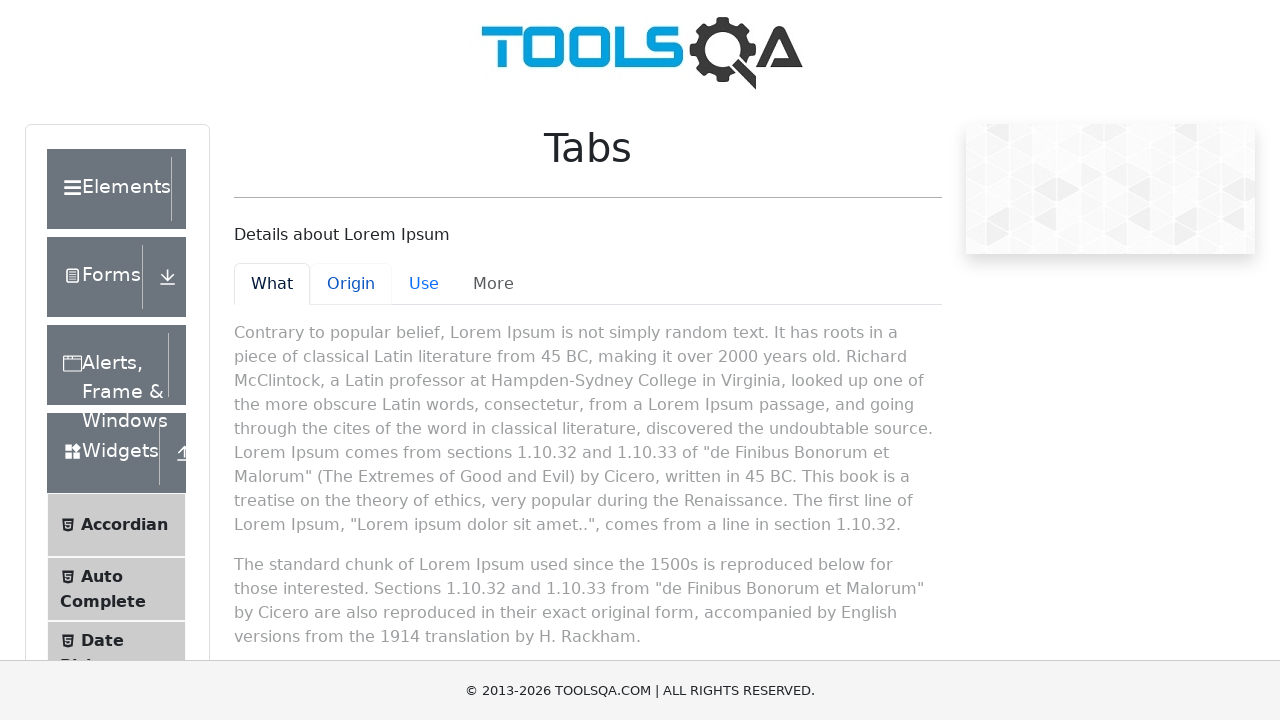

Tab content for 'Origin' is now visible
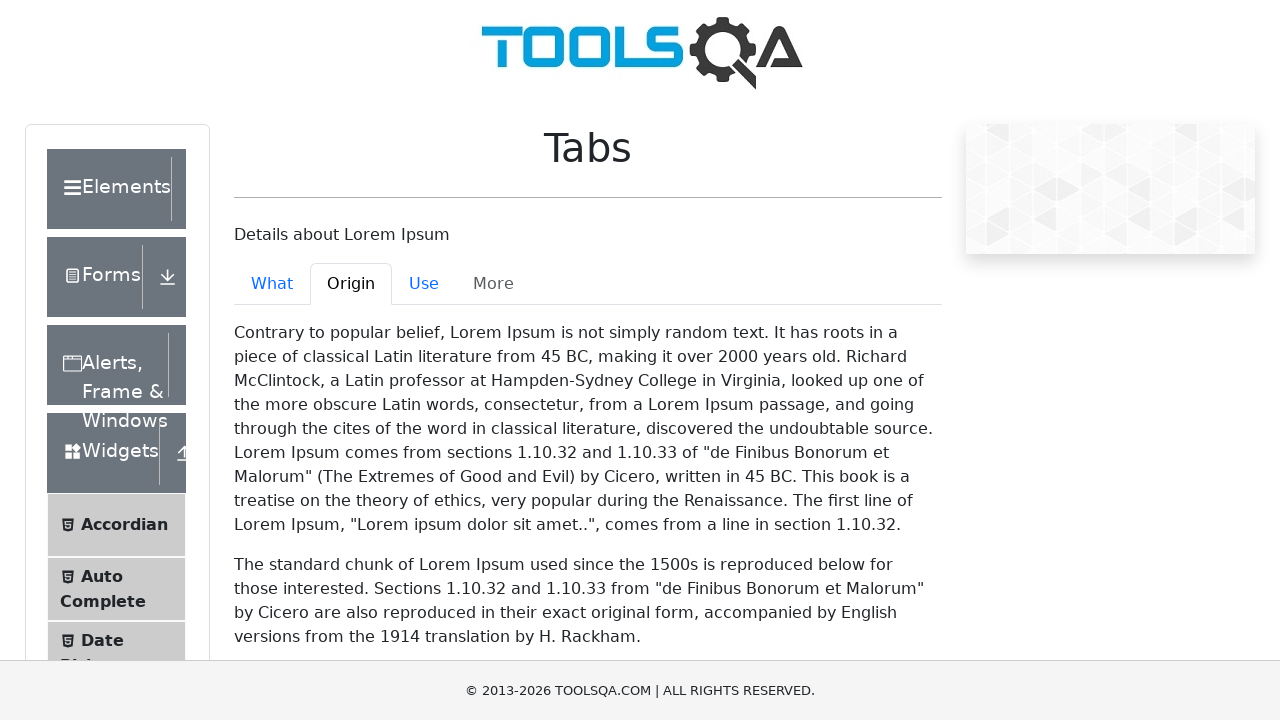

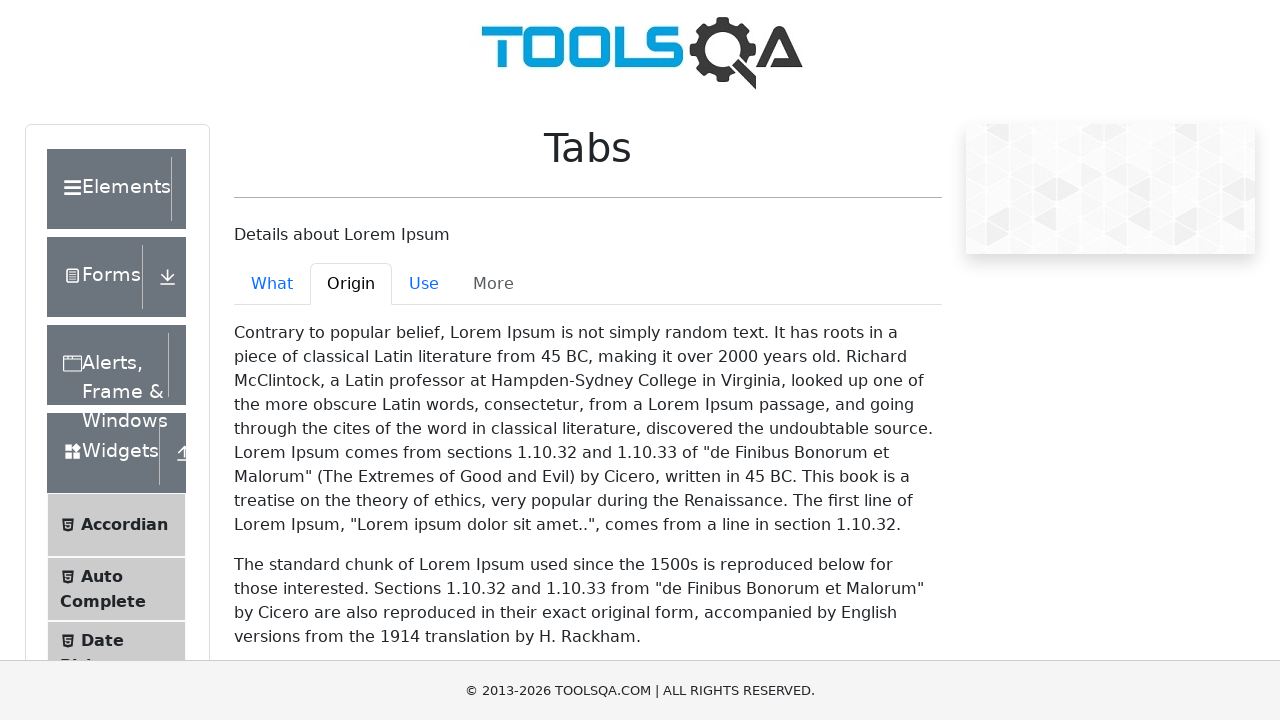